Tests citizen discount checkbox by clicking it and verifying its selection state

Starting URL: https://rahulshettyacademy.com/dropdownsPractise/

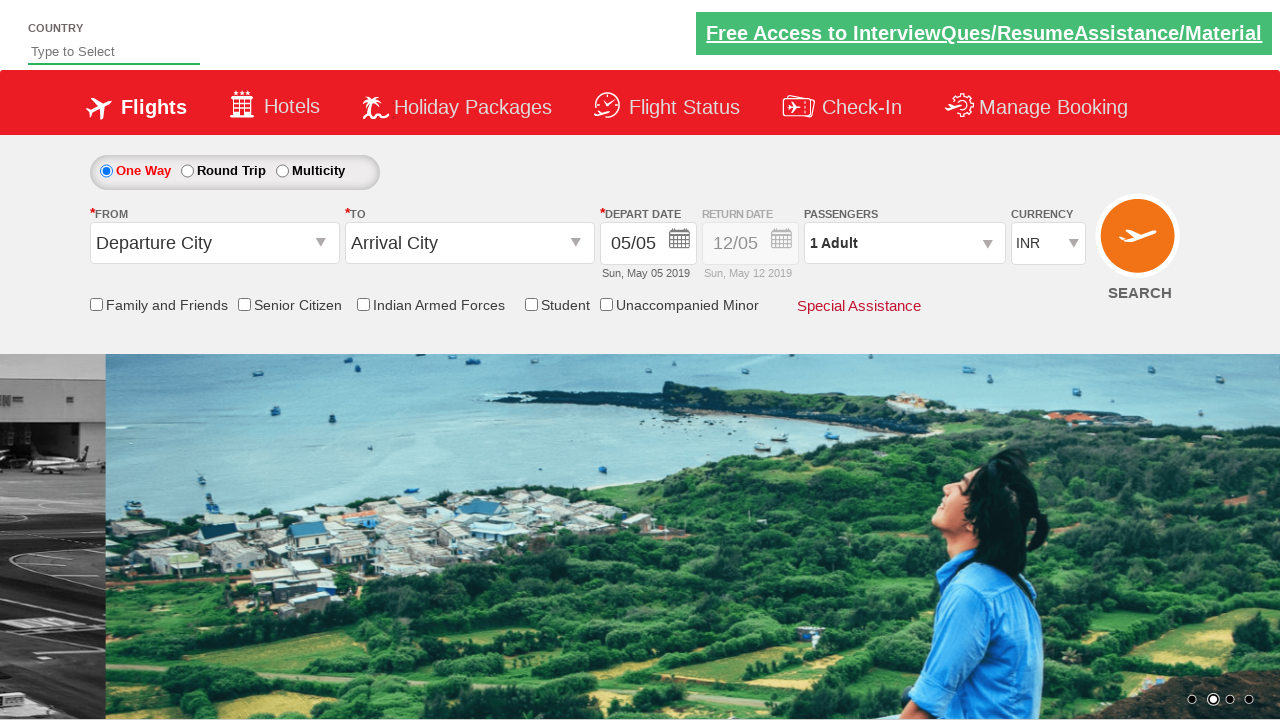

Clicked citizen discount checkbox at (244, 304) on input[id*='CitizenDiscount']
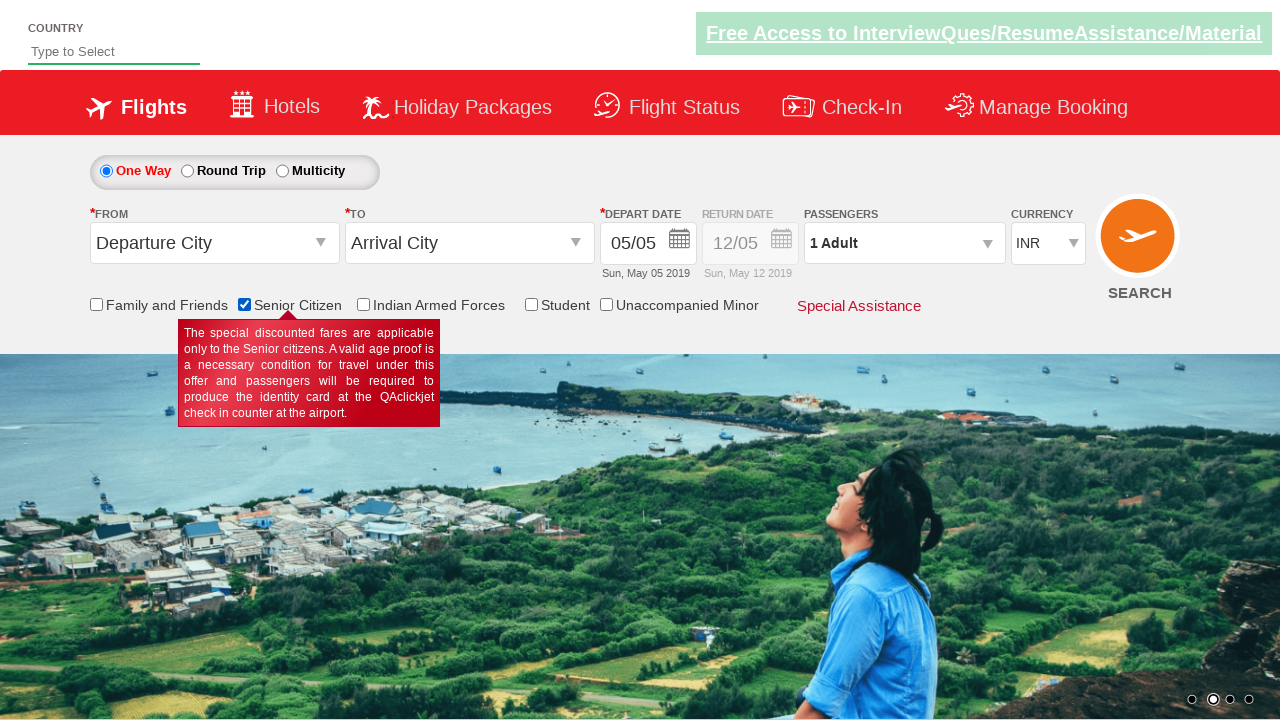

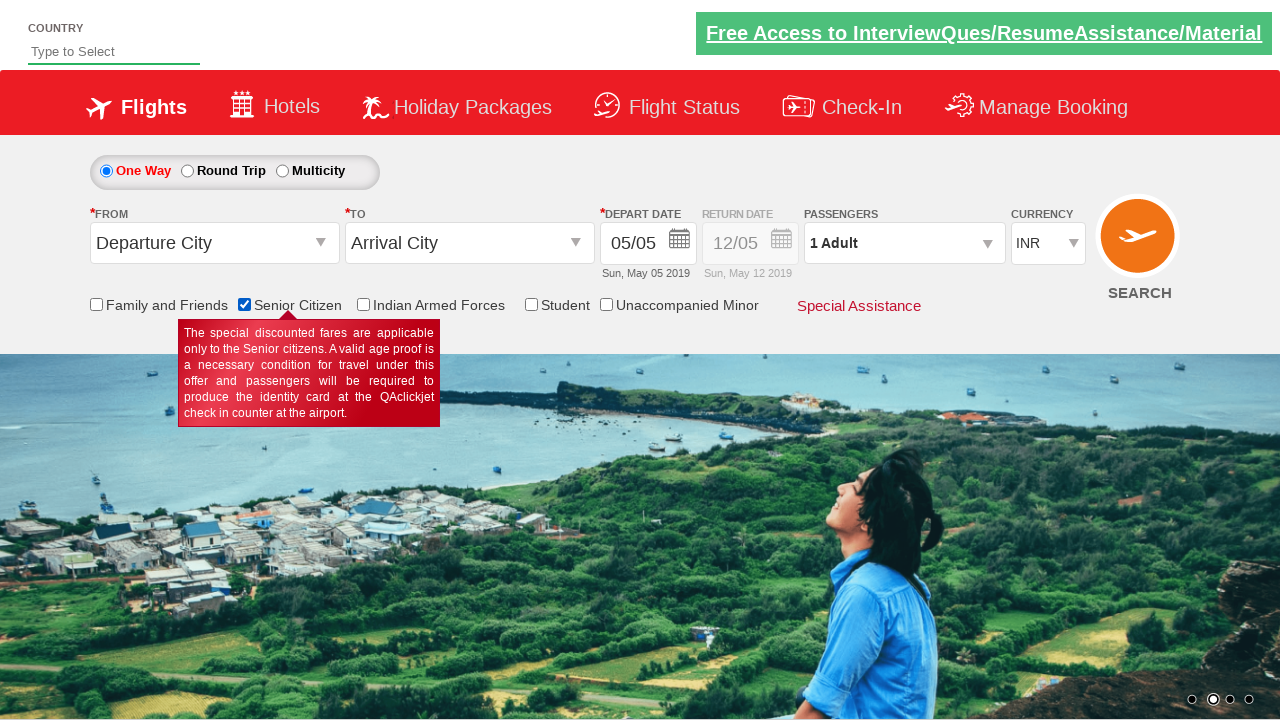